Tests right-click context menu functionality by hovering over an element and performing a right-click action

Starting URL: https://swisnl.github.io/jQuery-contextMenu/demo.html

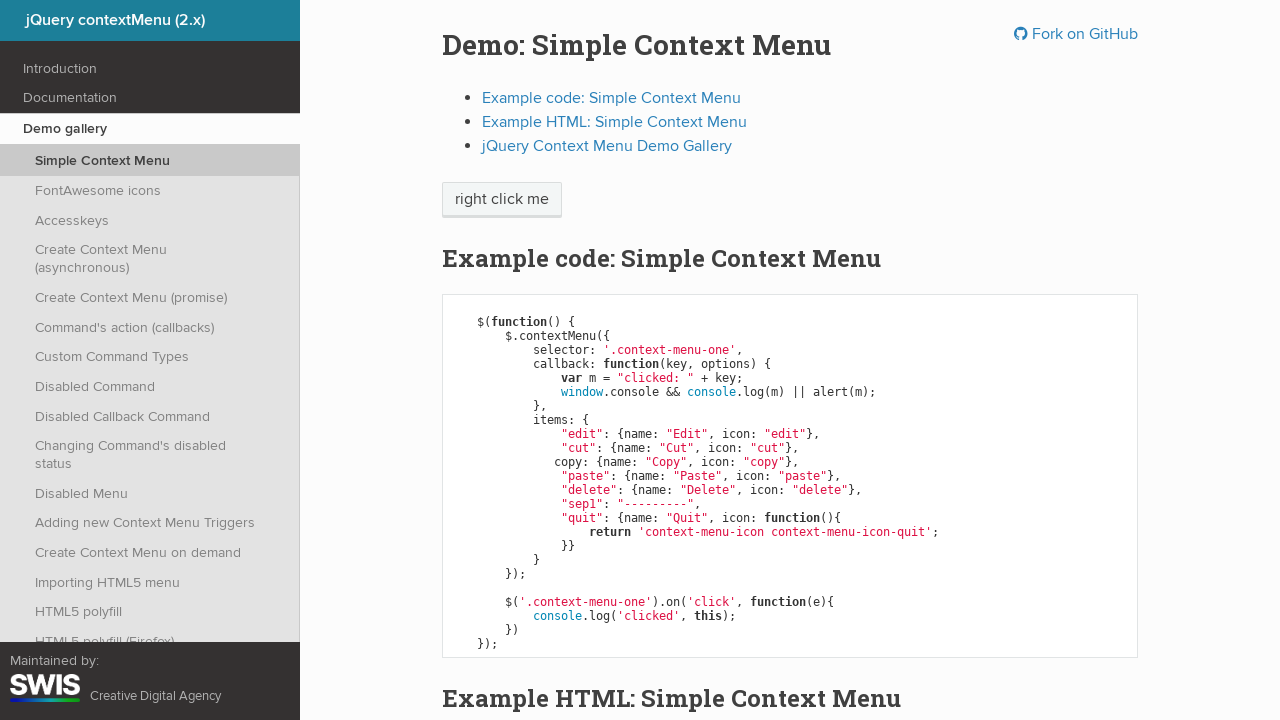

Located the right-click target element
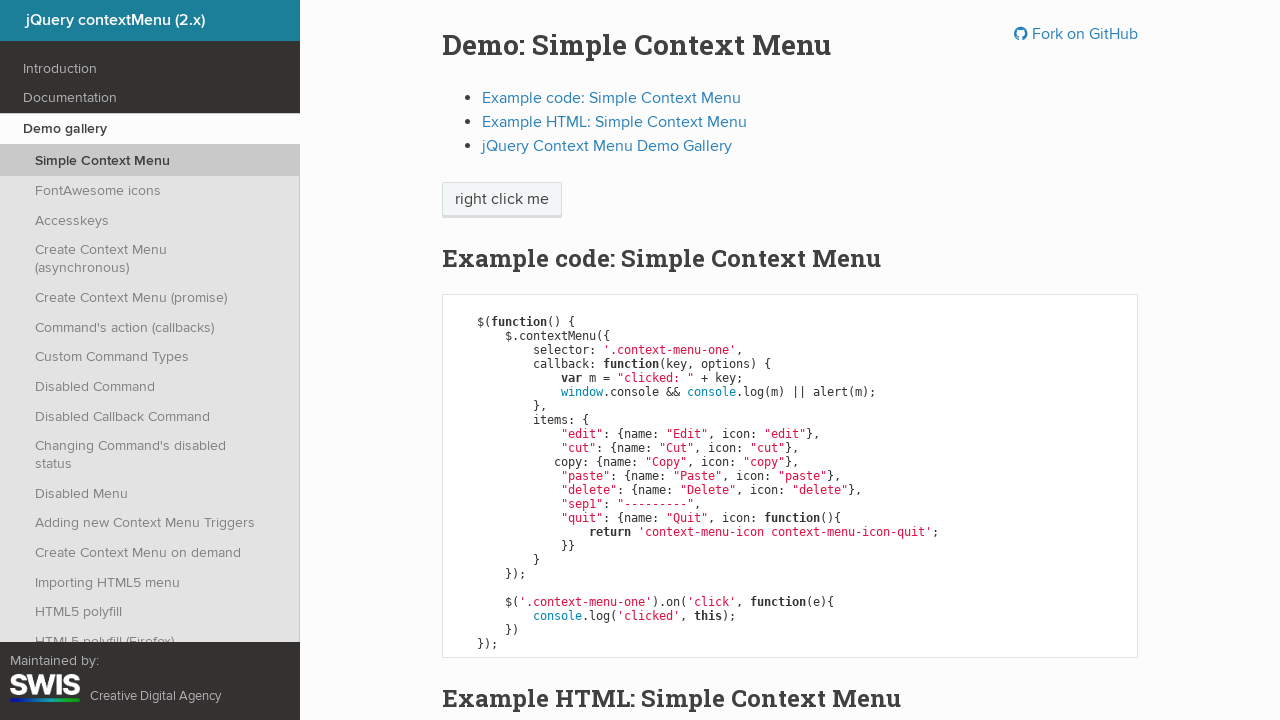

Hovered over the context menu button at (502, 200) on .context-menu-one.btn.btn-neutral
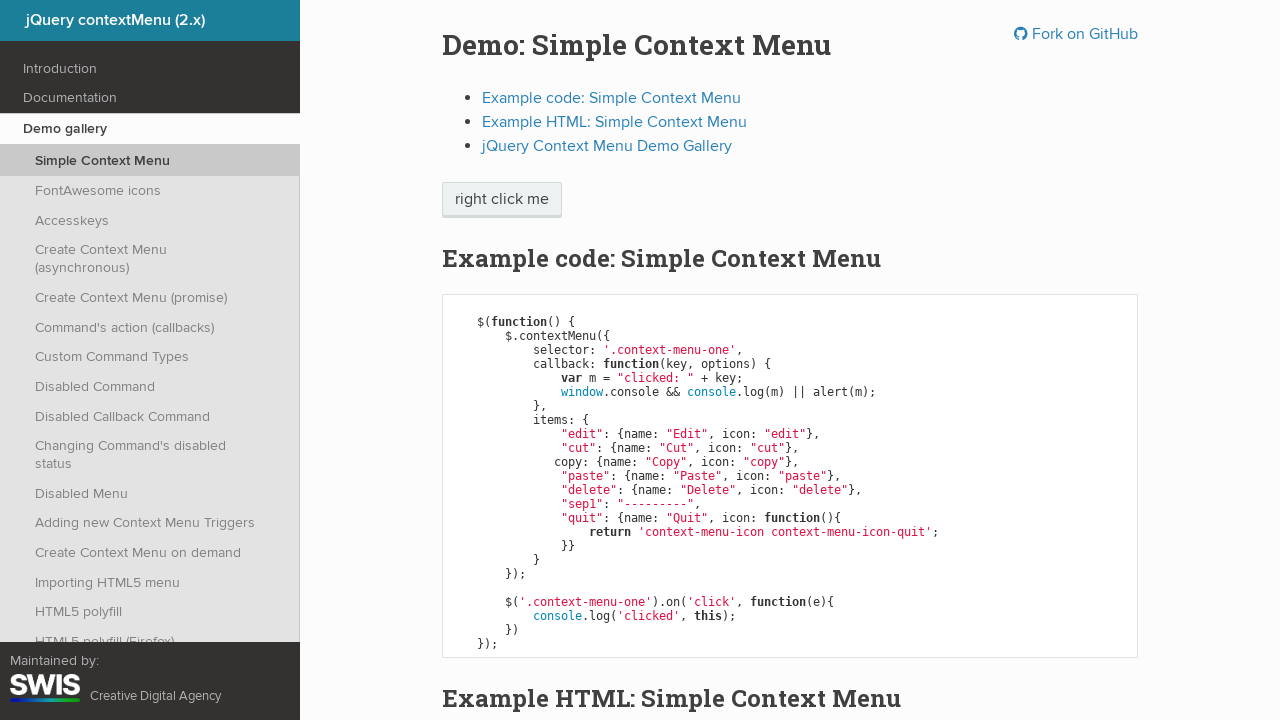

Performed right-click to open context menu at (502, 200) on .context-menu-one.btn.btn-neutral
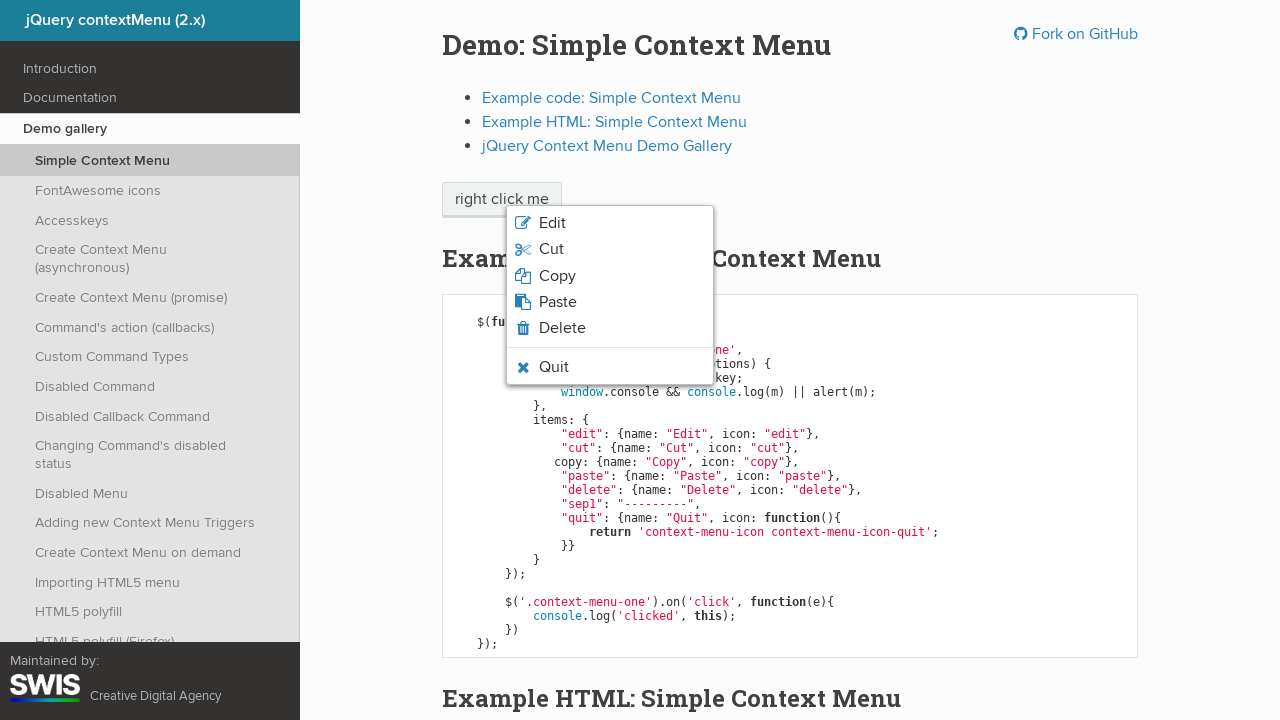

Waited for context menu to appear
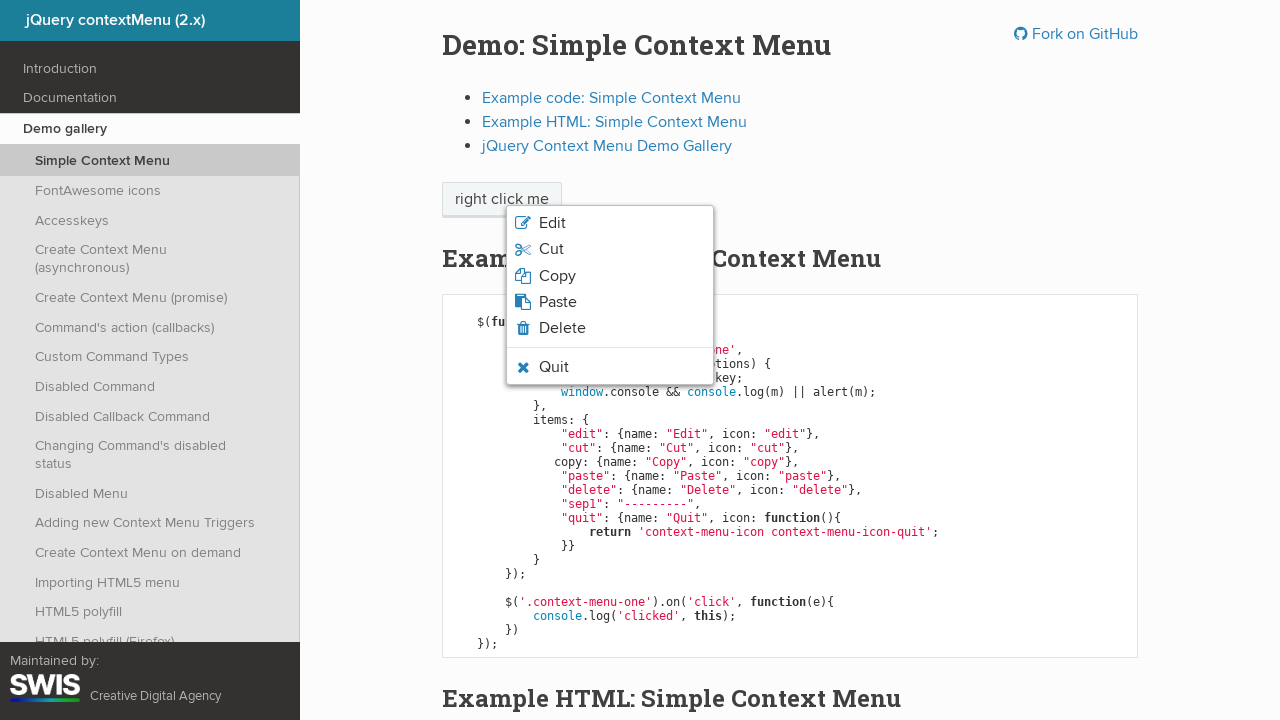

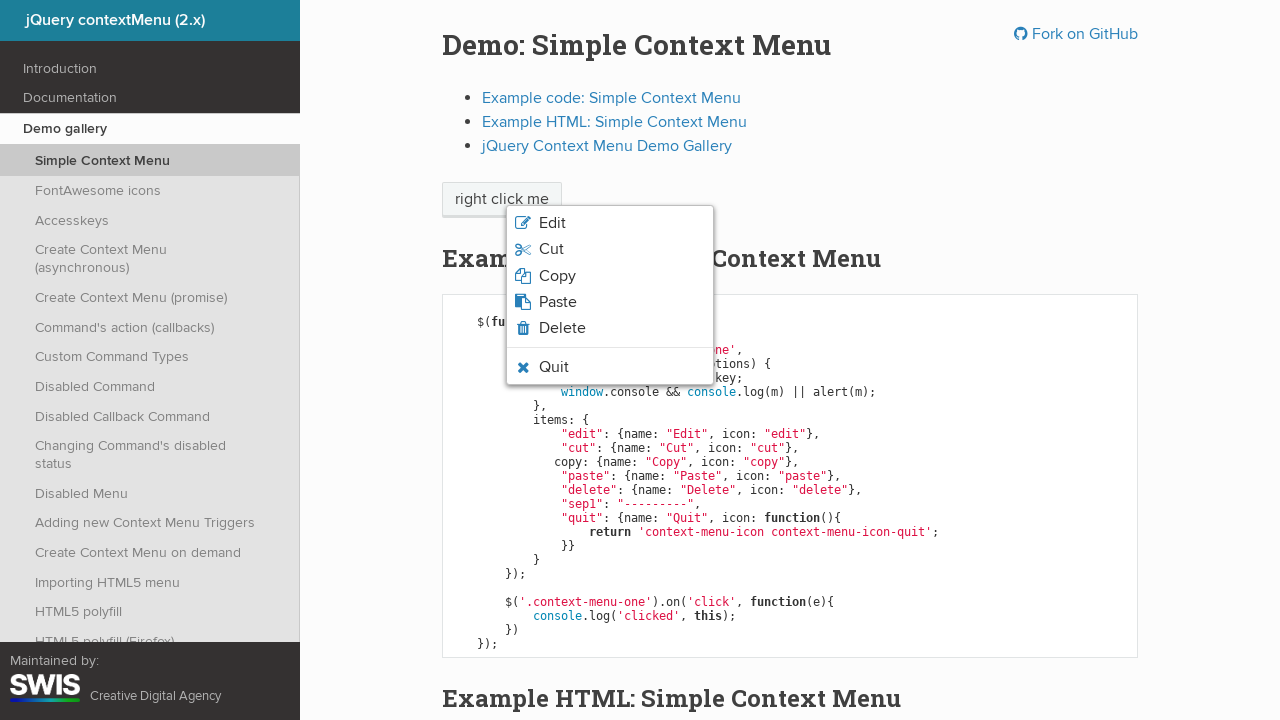